Tests a practice job application form by filling in personal details including name, email, gender, phone number, and date of birth selection using a date picker.

Starting URL: https://demoqa.com/automation-practice-form

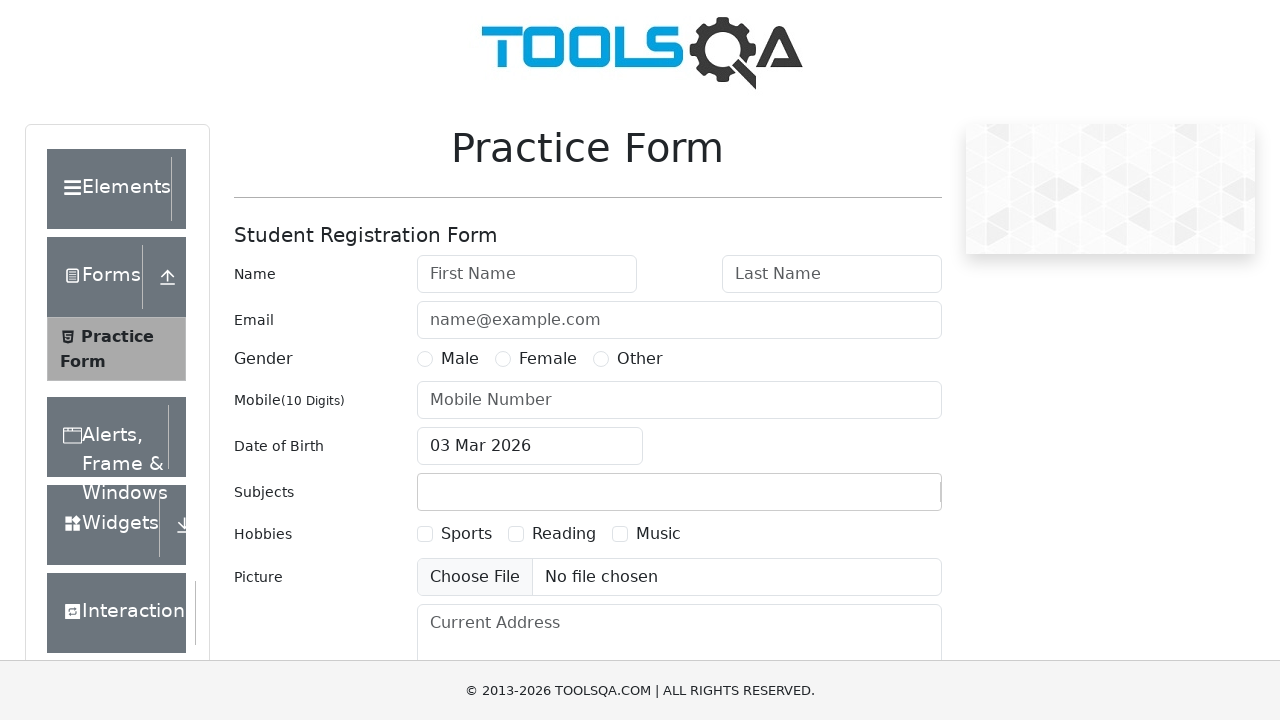

Filled first name field with 'John' on #firstName
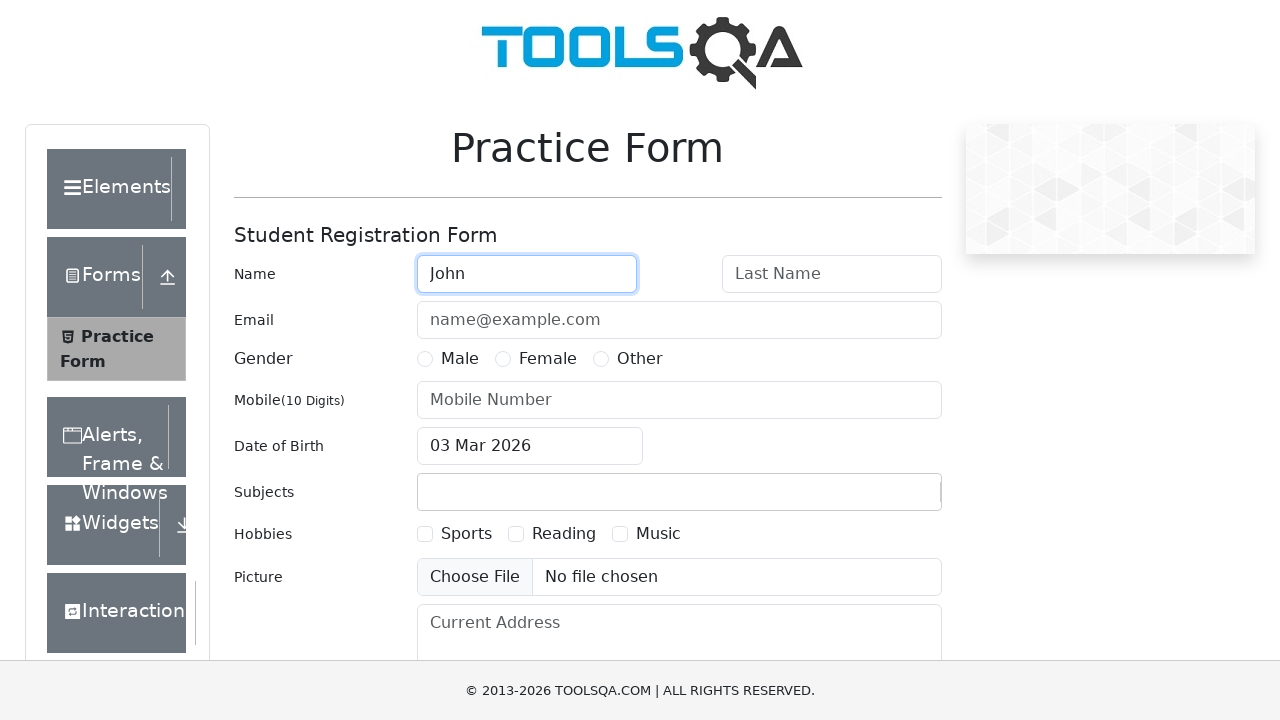

Filled last name field with 'Doe' on #lastName
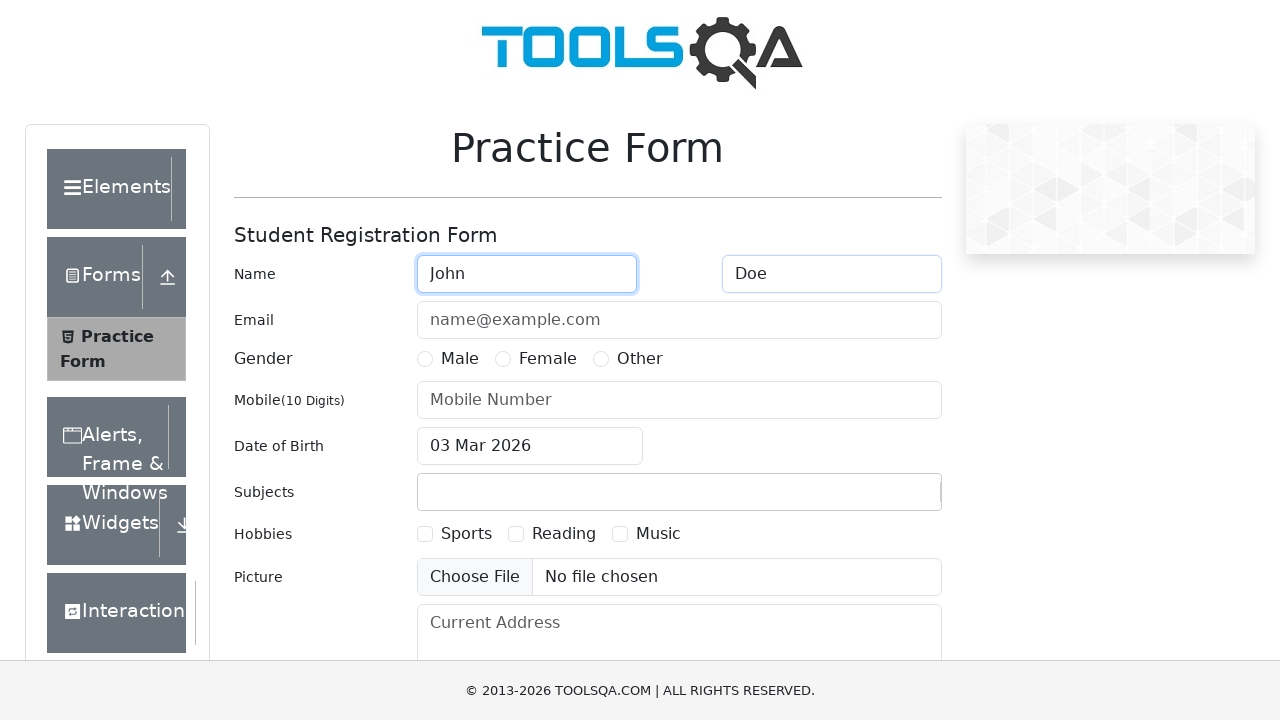

Filled email field with 'john.doe@example.com' on #userEmail
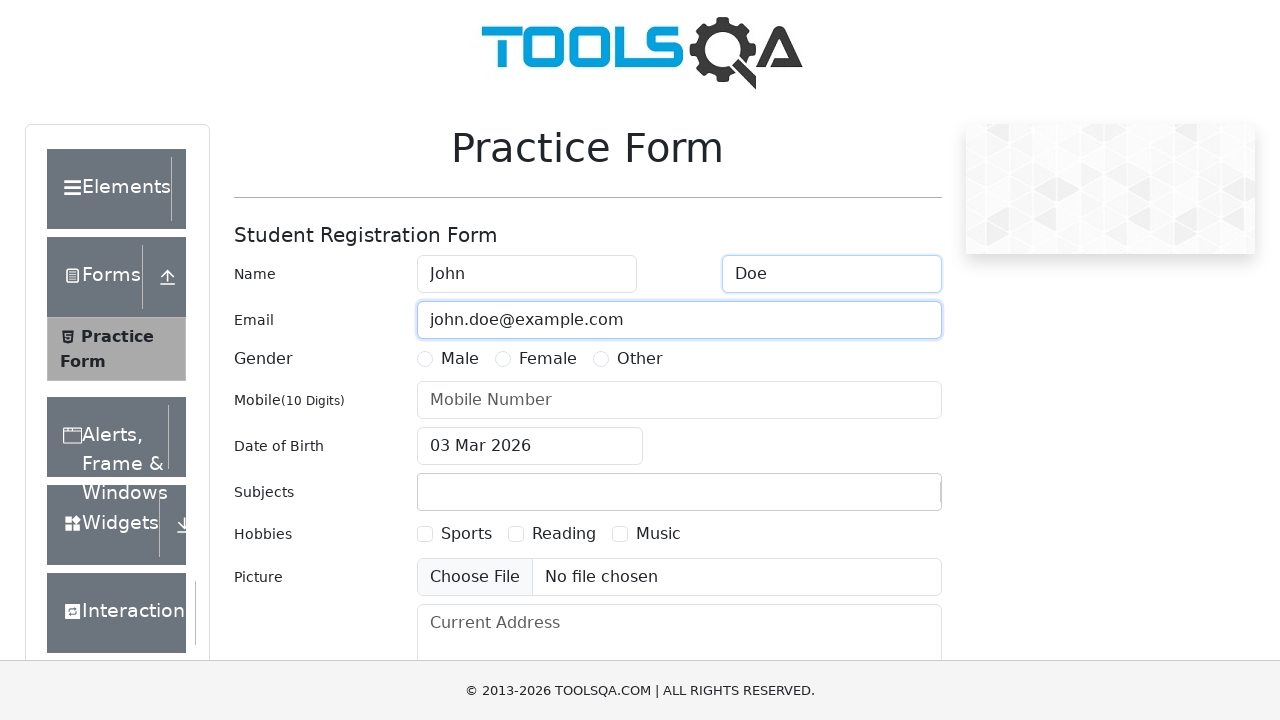

Selected Male gender option at (460, 359) on label[for='gender-radio-1']
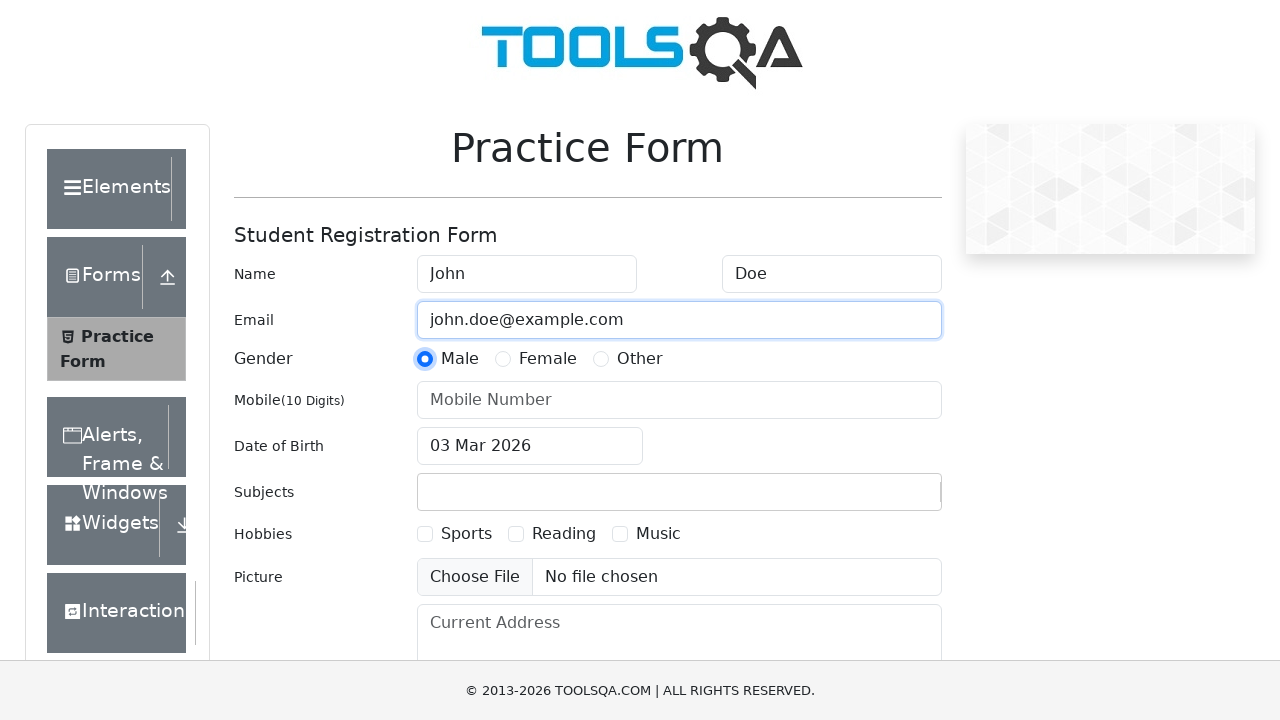

Filled phone number field with '1234567890' on #userNumber
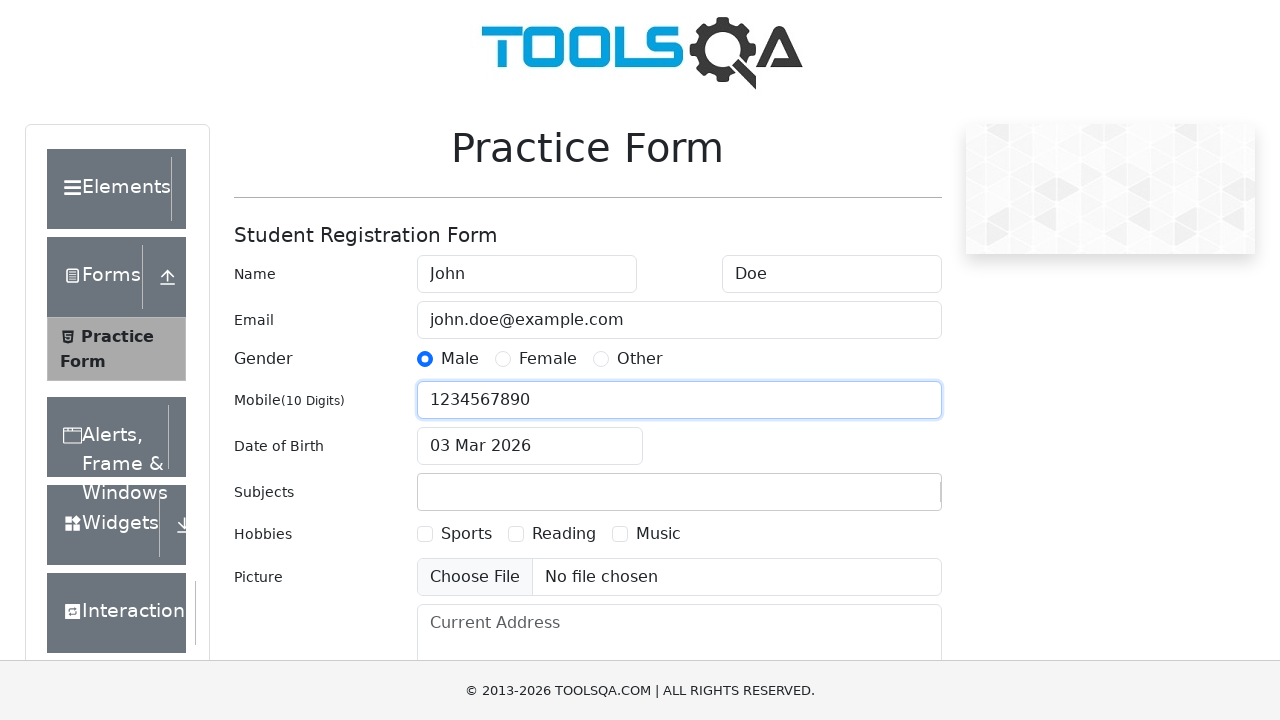

Opened date picker by clicking date of birth input at (530, 446) on #dateOfBirthInput
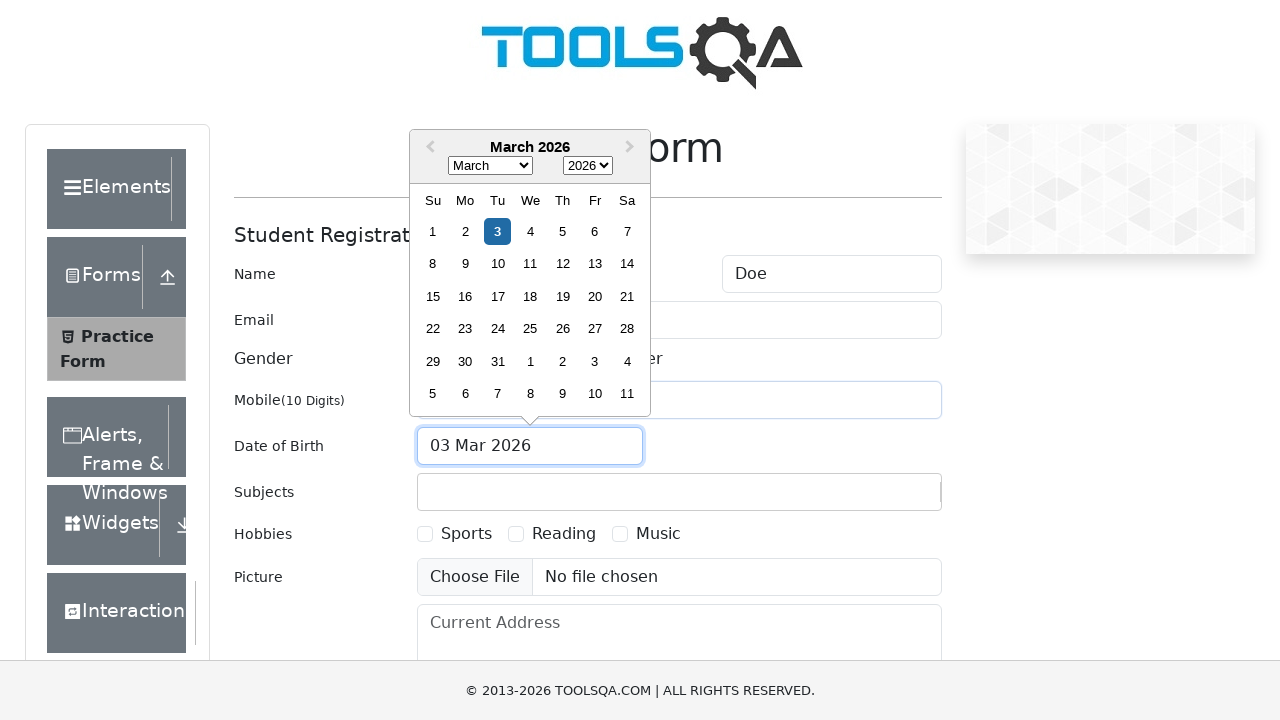

Selected January from month dropdown on .react-datepicker__month-select
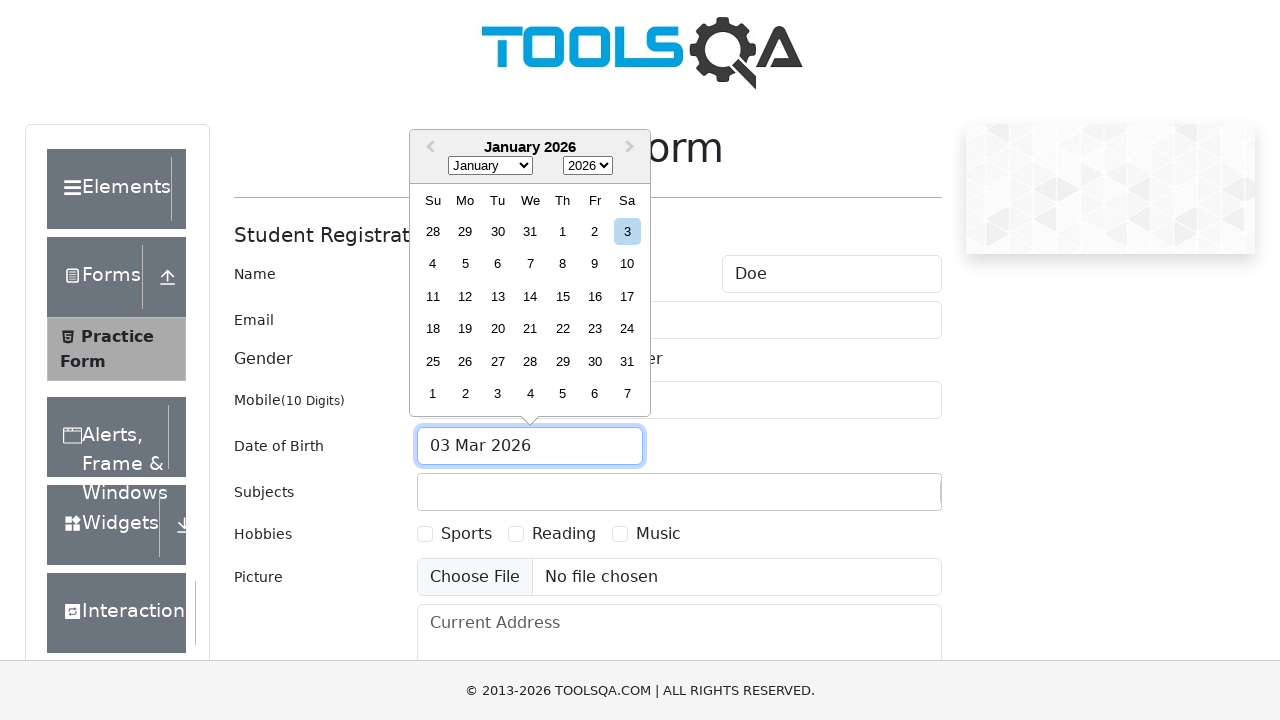

Selected 1995 from year dropdown on .react-datepicker__year-select
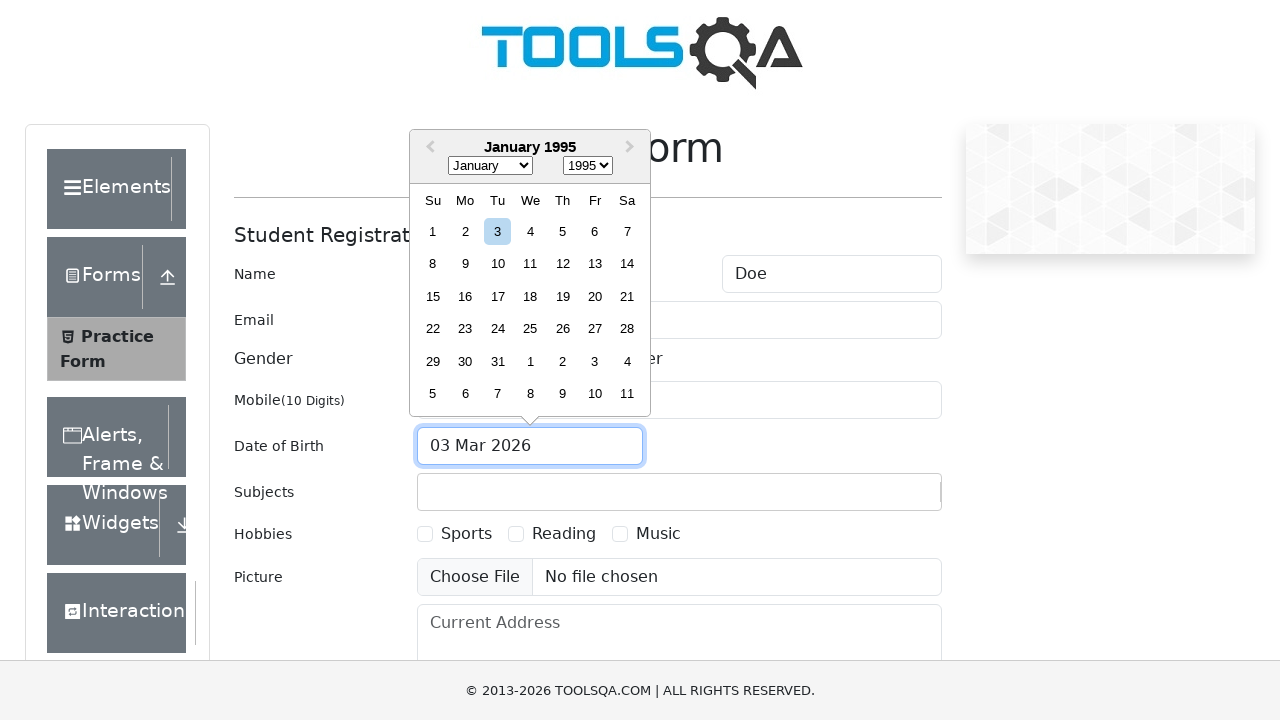

Selected day 5 from date picker calendar at (562, 231) on .react-datepicker__day--005:not(.react-datepicker__day--outside-month)
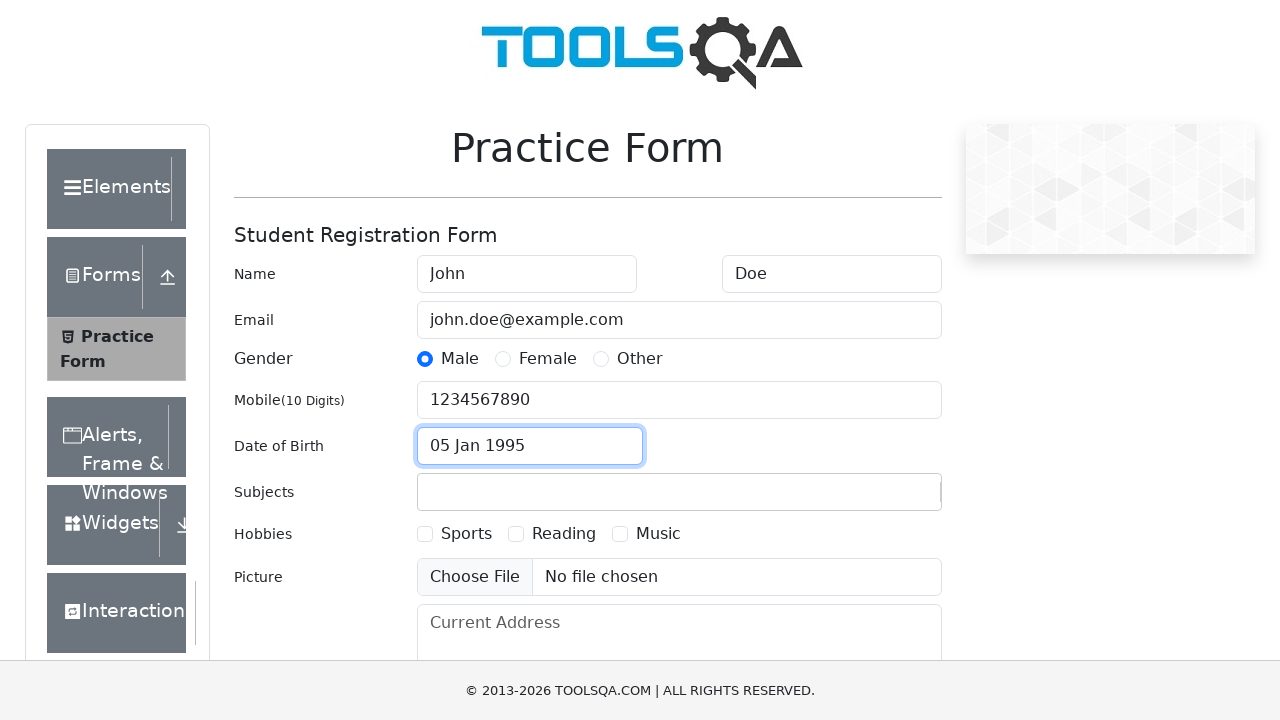

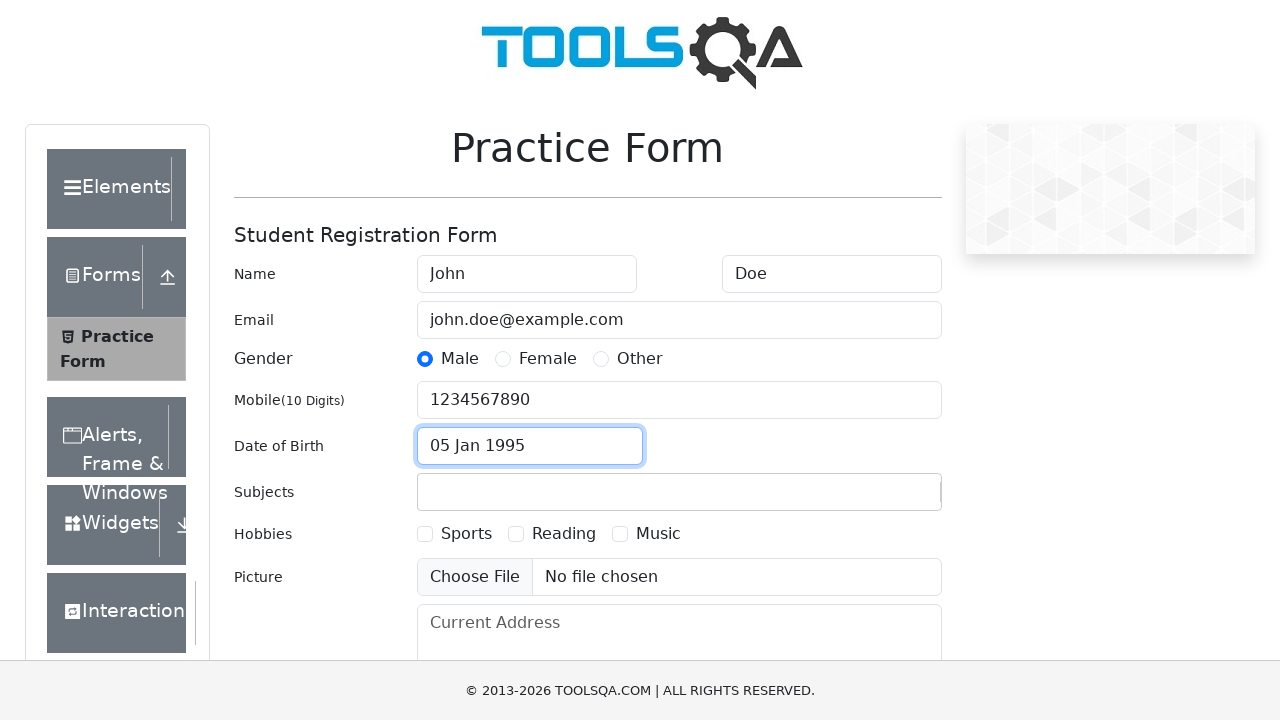